Tests the Venues page by verifying page load, testing search functionality with a location query, clicking filter and view toggle buttons, and clicking on a venue card.

Starting URL: https://wedding-ihymi3fmz-asithalkonaras-projects.vercel.app/venues

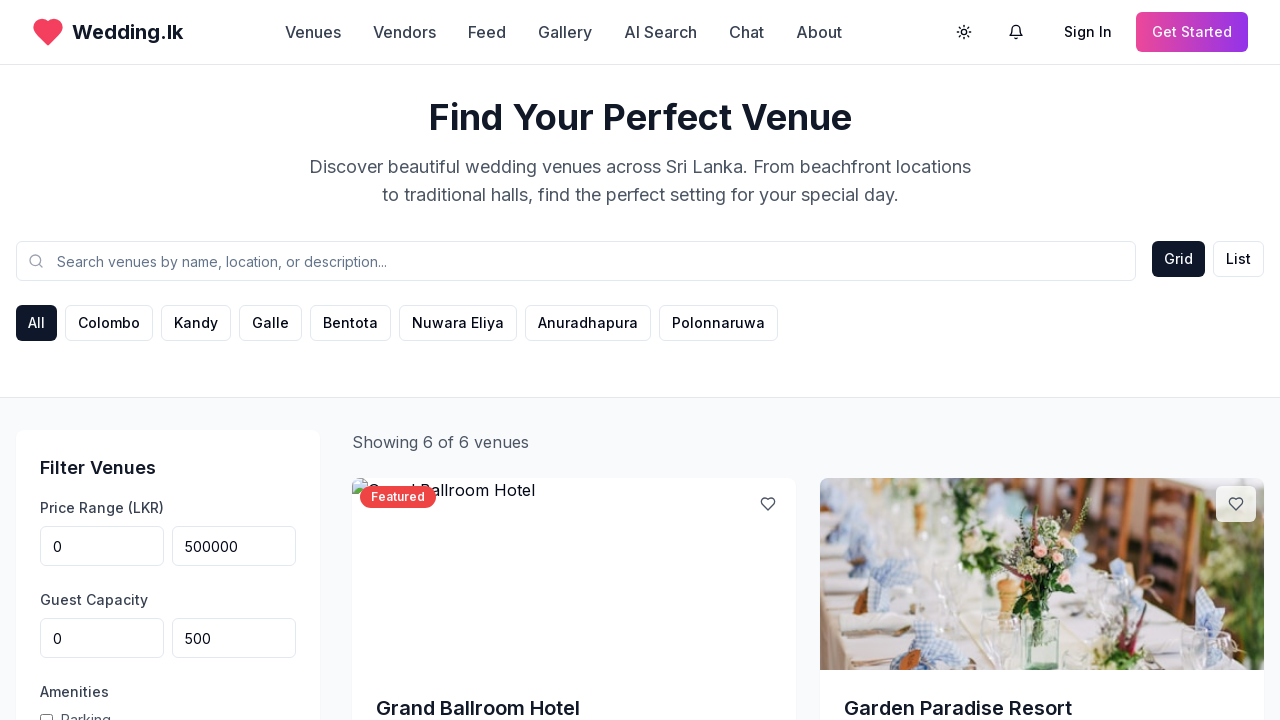

Waited for page to reach networkidle state
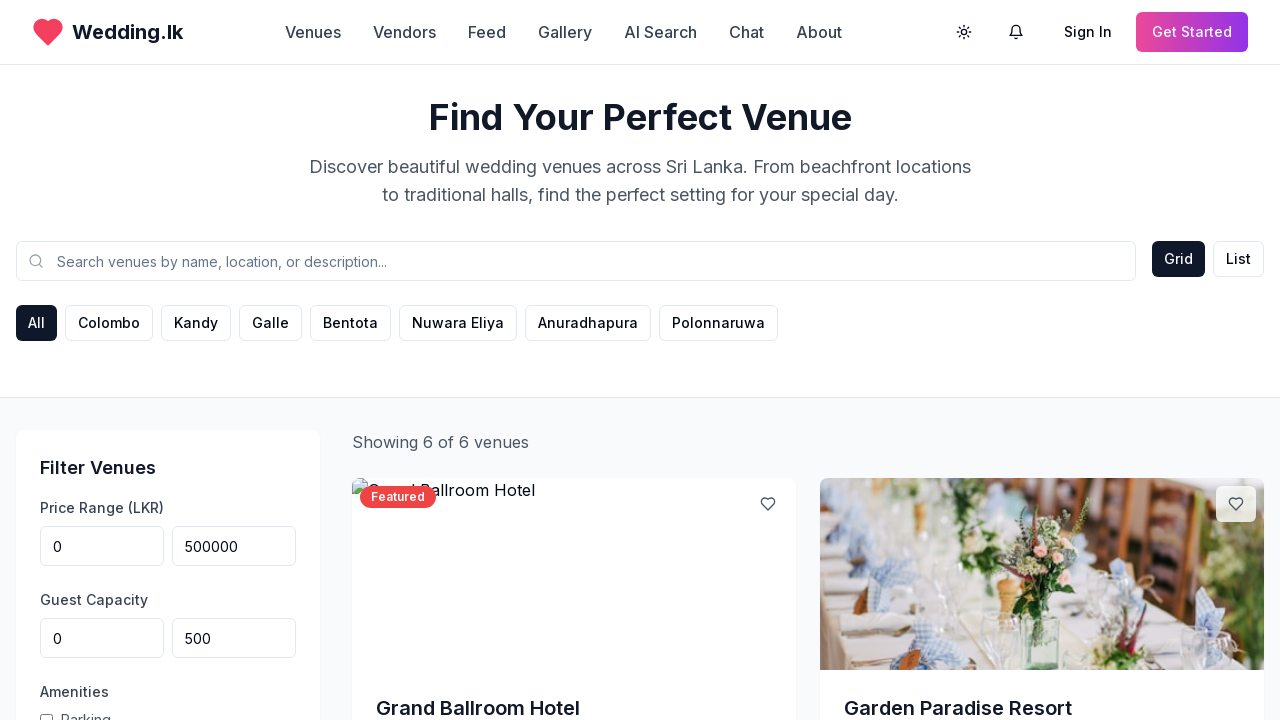

Verified page loaded with h1 or main element present
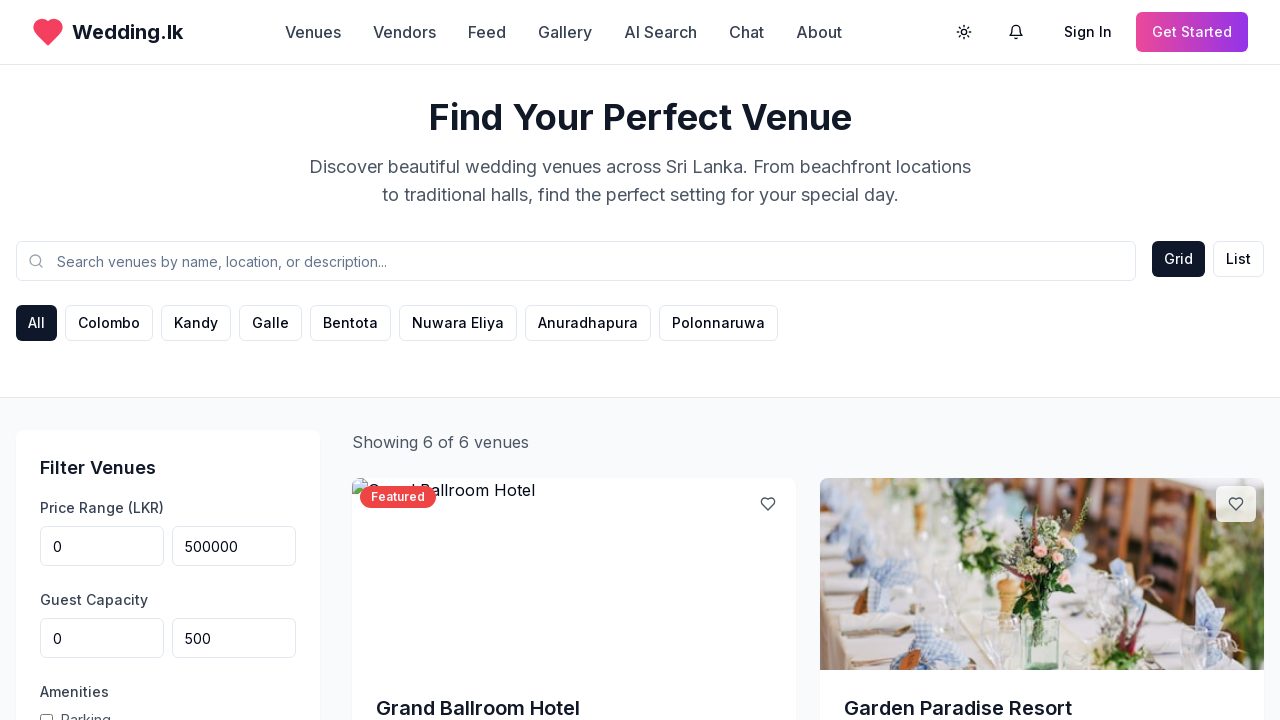

Filled search input with 'Colombo' location query on input[placeholder*="search"], input[placeholder*="venue"] >> nth=0
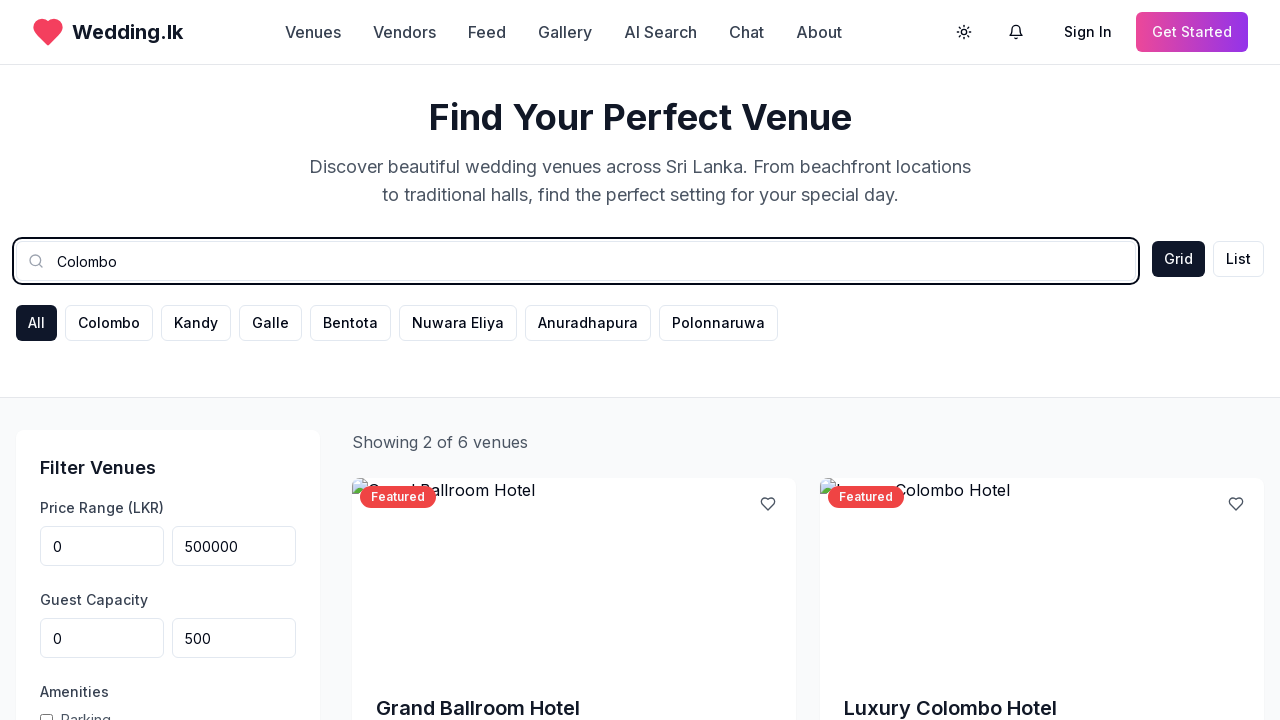

Waited 1000ms for search results to load
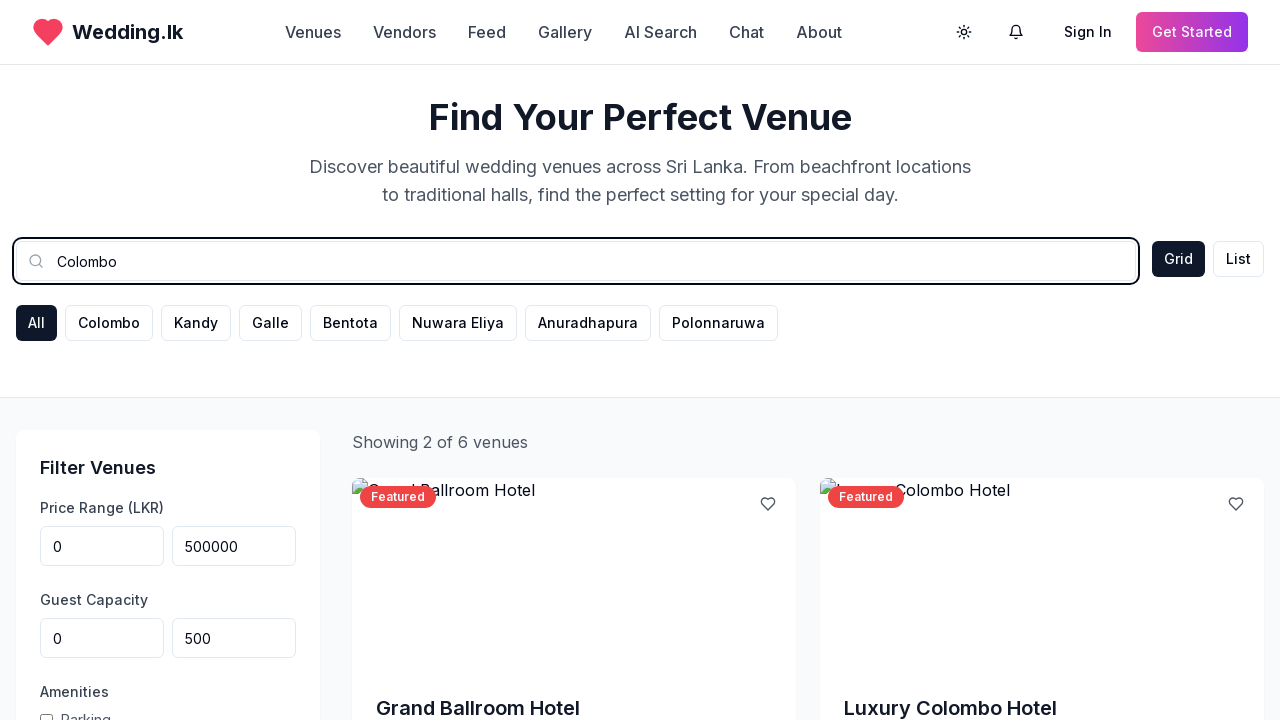

Clicked filter button to apply filters at (109, 323) on button >> internal:has-text=/filter|location|price|colombo|kandy/i >> nth=0
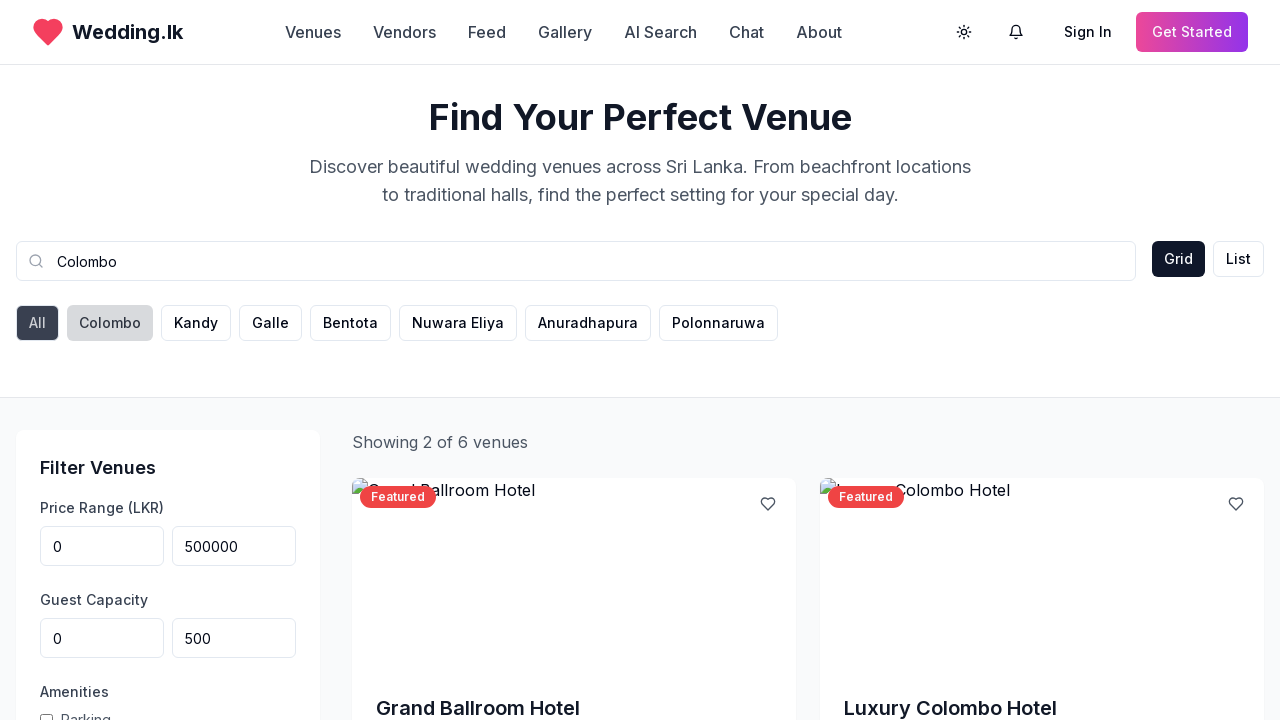

Waited 1000ms for filter results to update
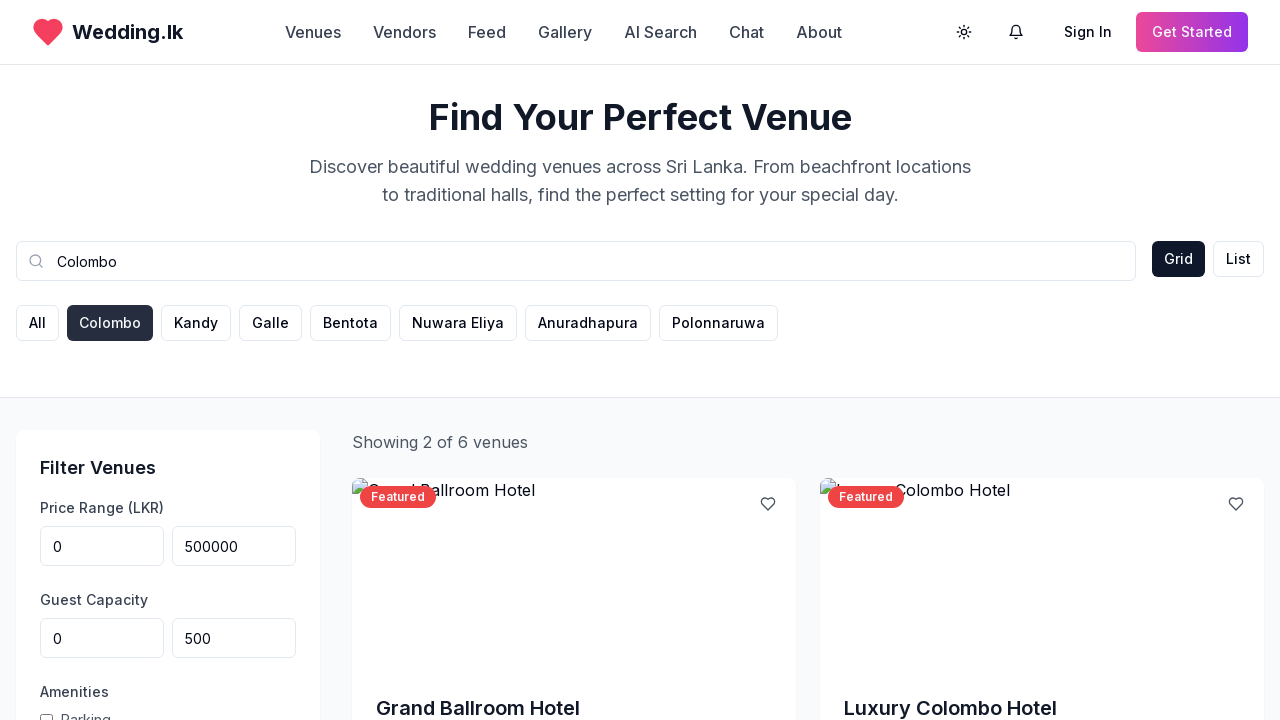

Clicked view toggle button to switch layout mode at (1178, 259) on button >> internal:has-text=/grid|list/i >> nth=0
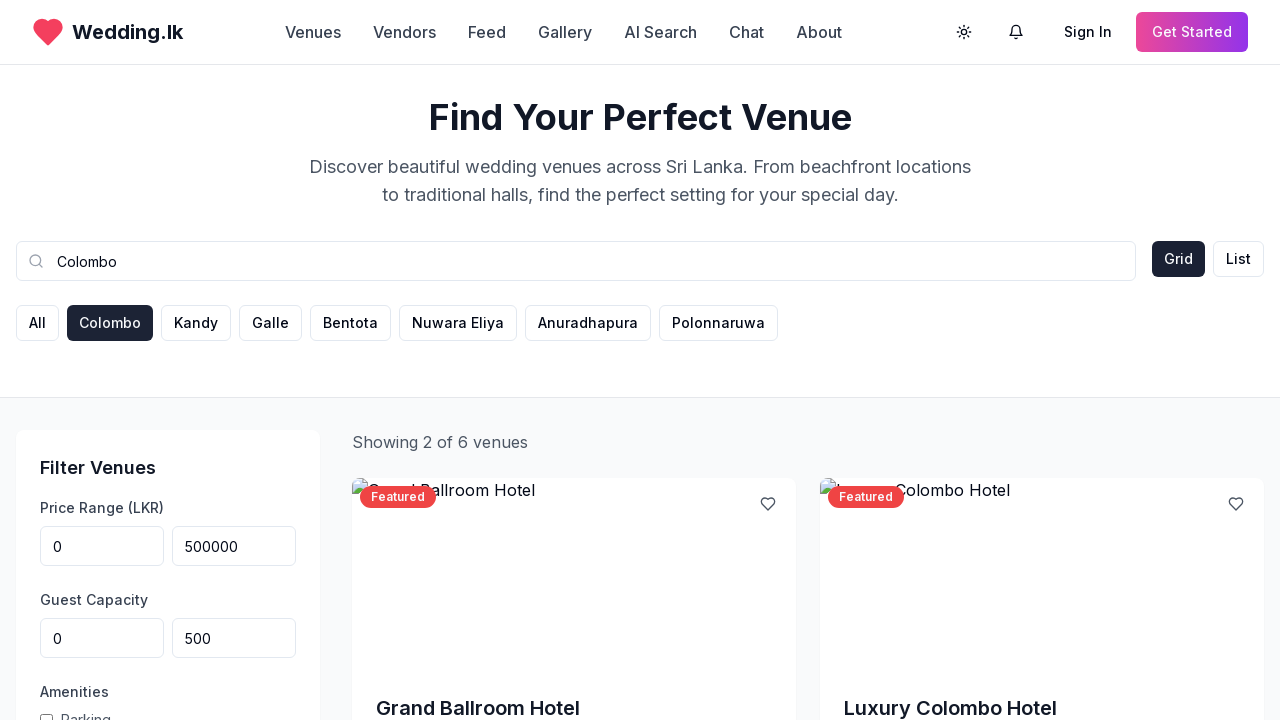

Waited 1000ms for view layout to change
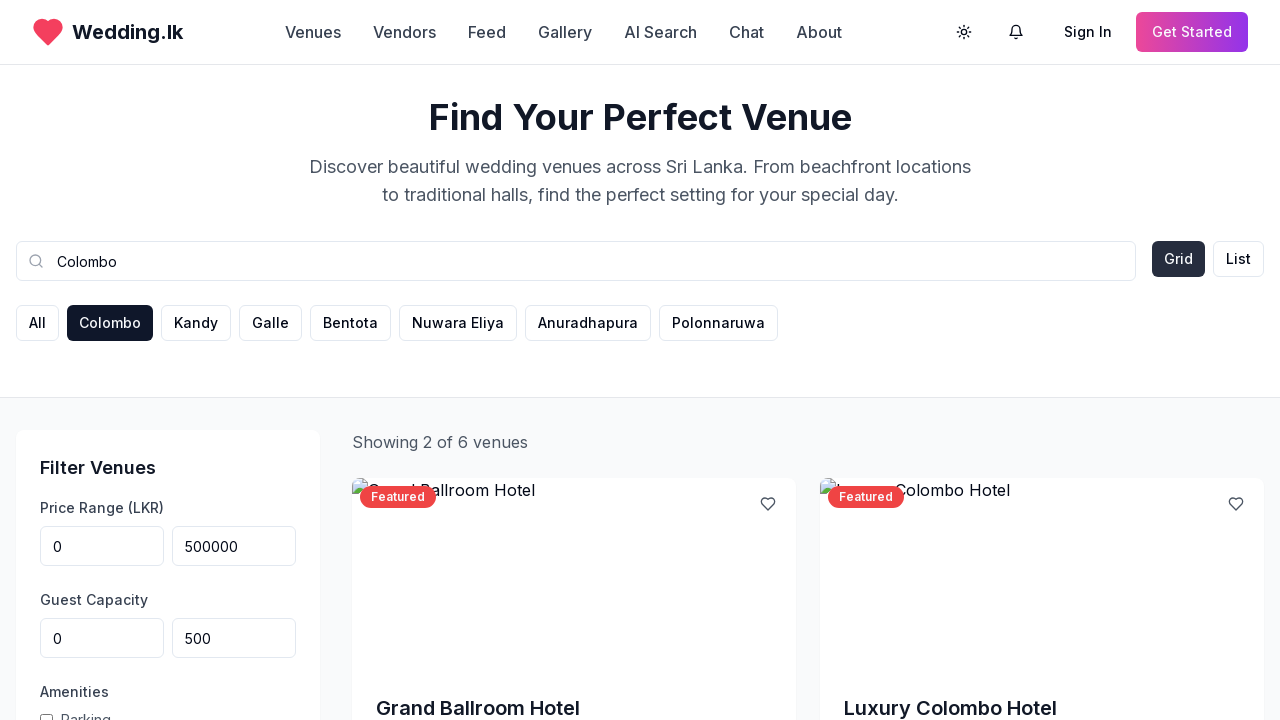

Clicked on first venue card to view details at (640, 360) on .bg-white, .venue-card, [data-testid="venue-card"], .card >> nth=0
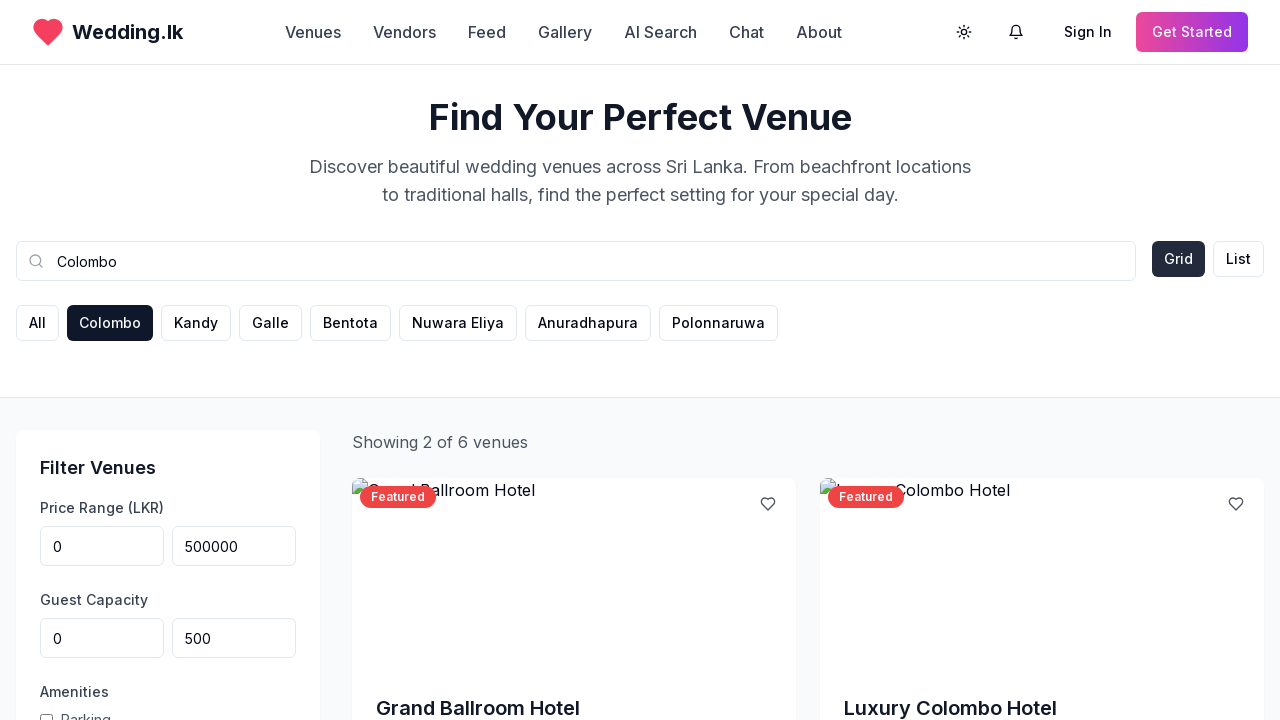

Waited for venue detail page to load completely
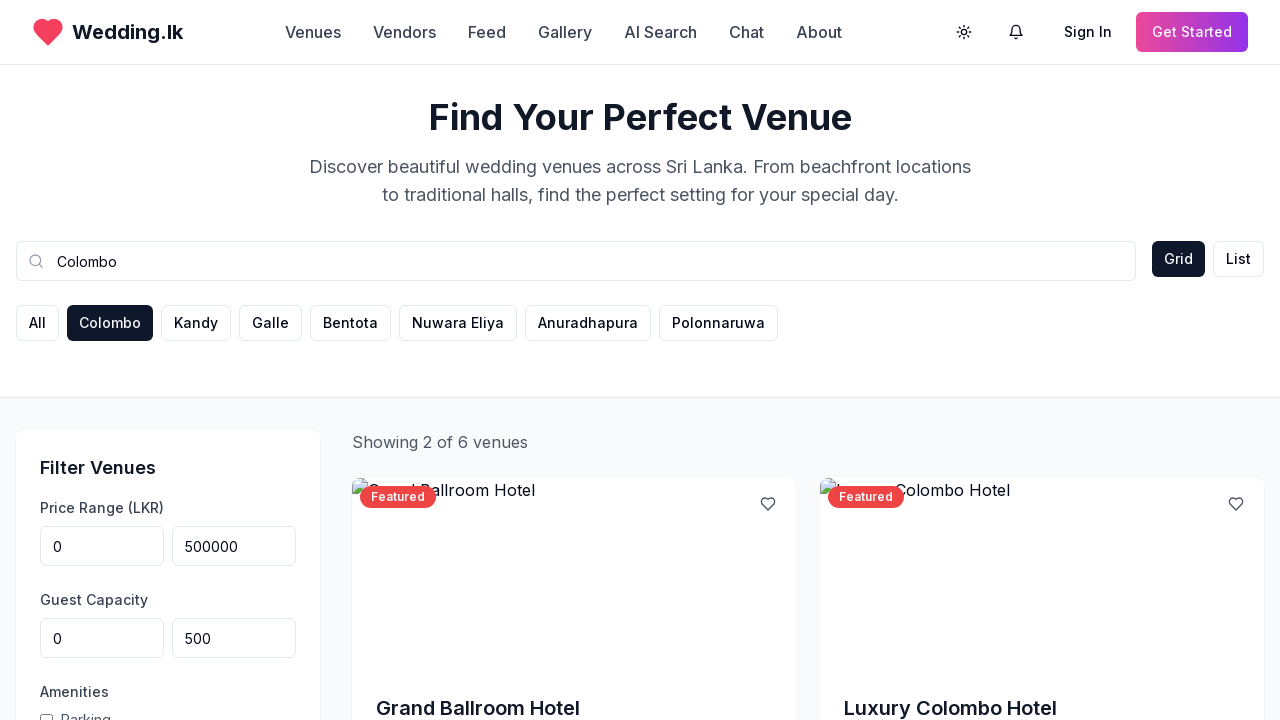

Navigated back to venues page
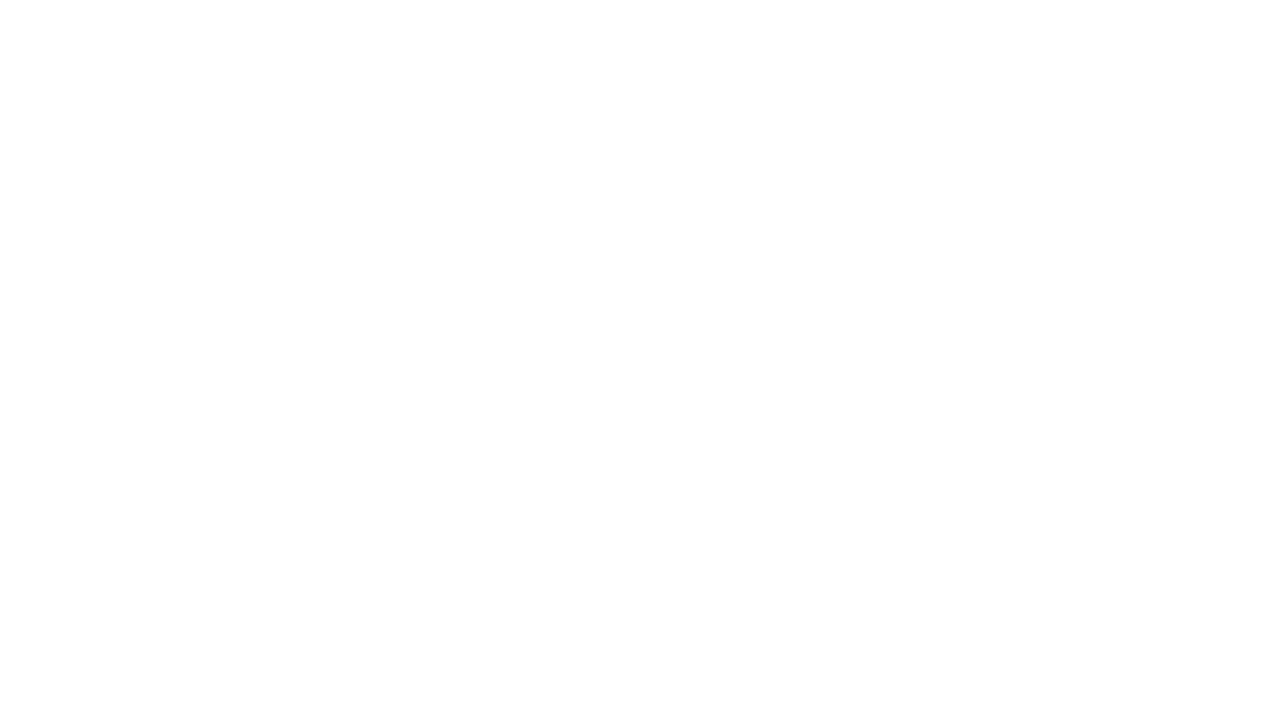

Waited for venues page to reload completely
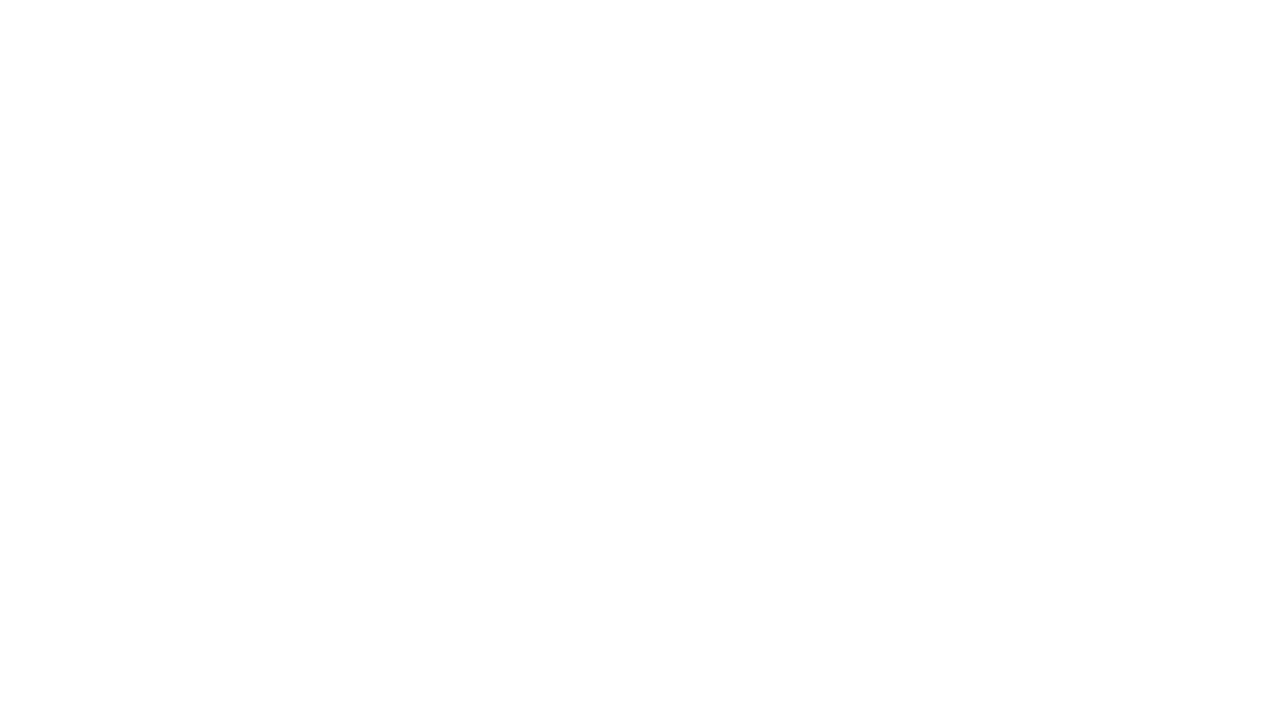

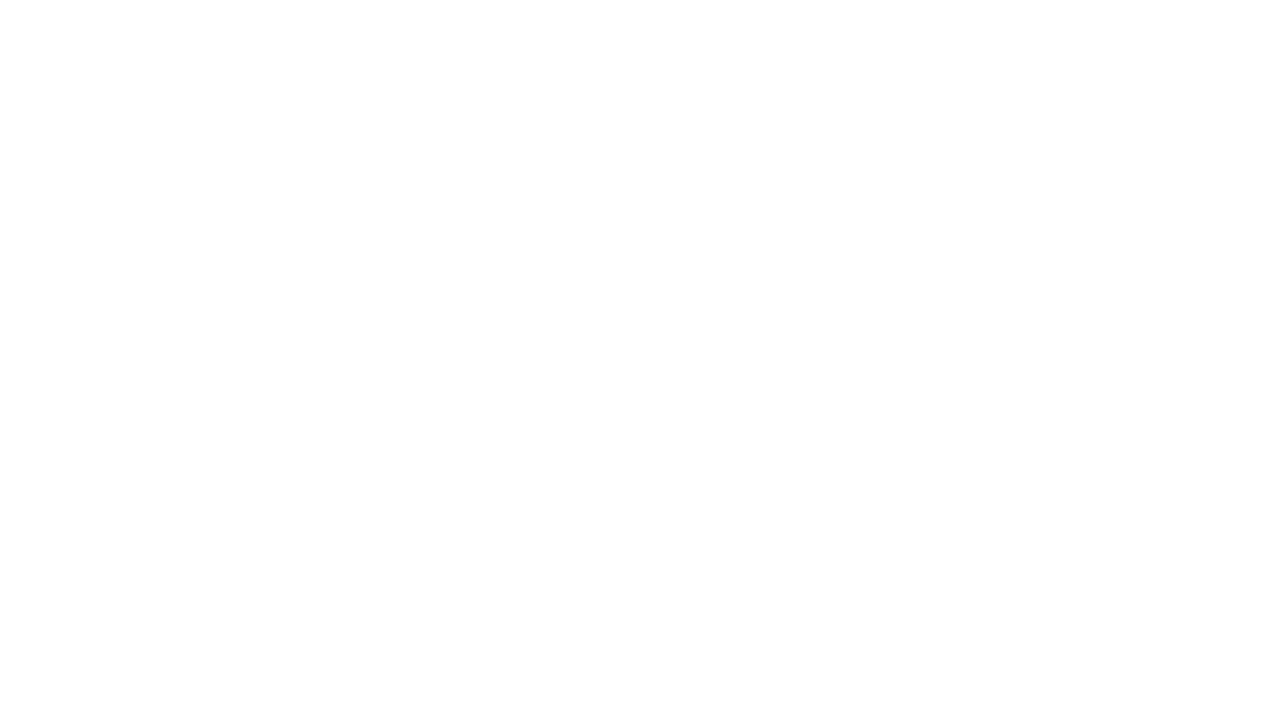